Basic browser test that navigates to Rahul Shetty Academy website and verifies the page loads by checking the title and URL are accessible.

Starting URL: https://rahulshettyacademy.com

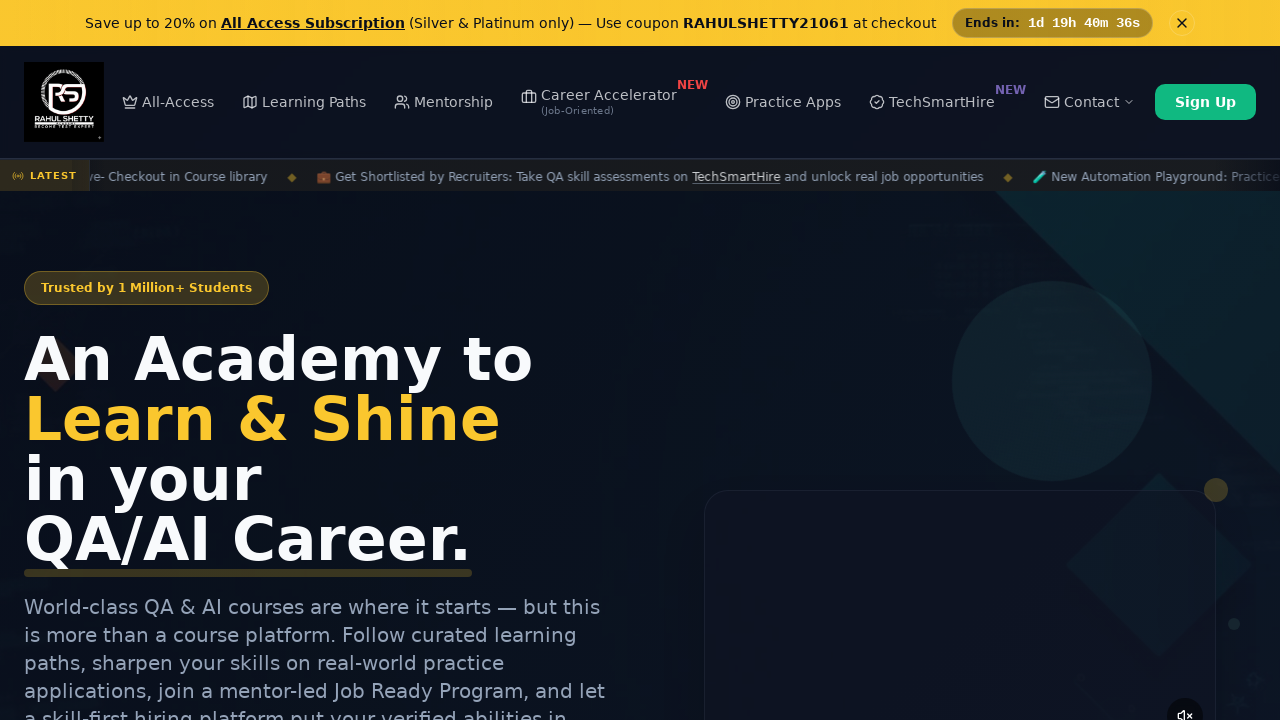

Waited for page to fully load (domcontentloaded)
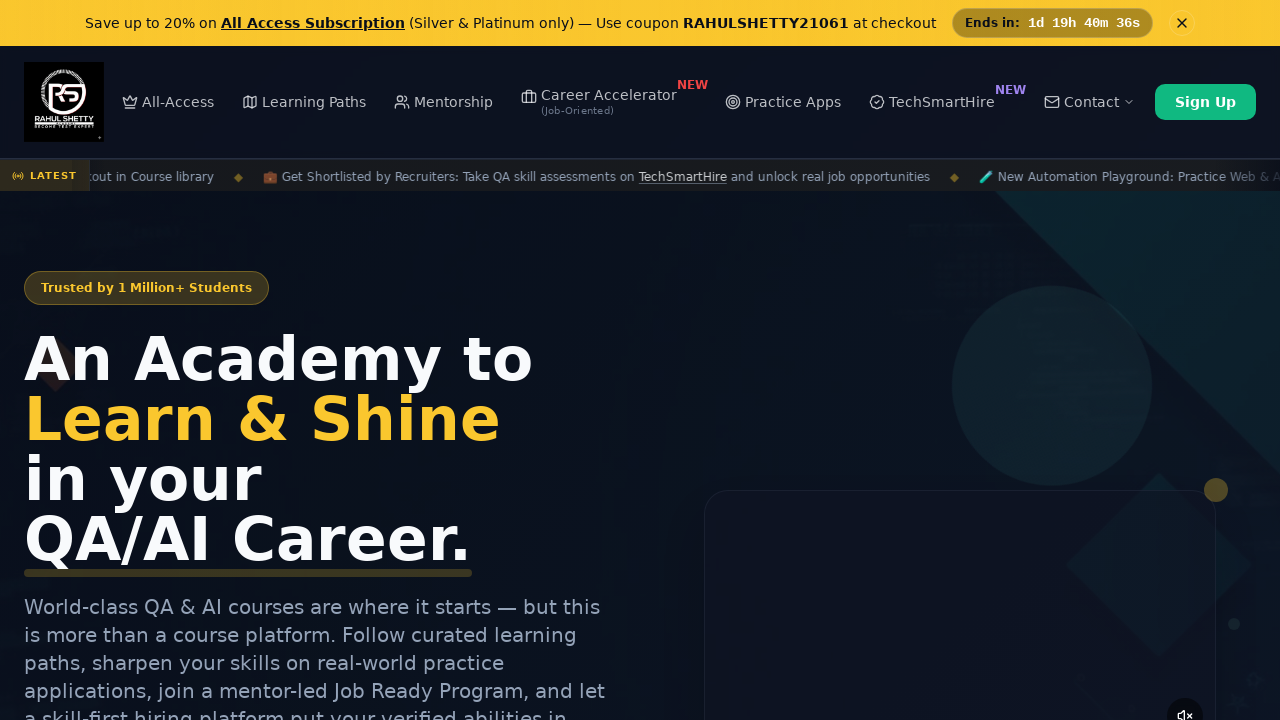

Retrieved page title: Rahul Shetty Academy | QA Automation, Playwright, AI Testing & Online Training
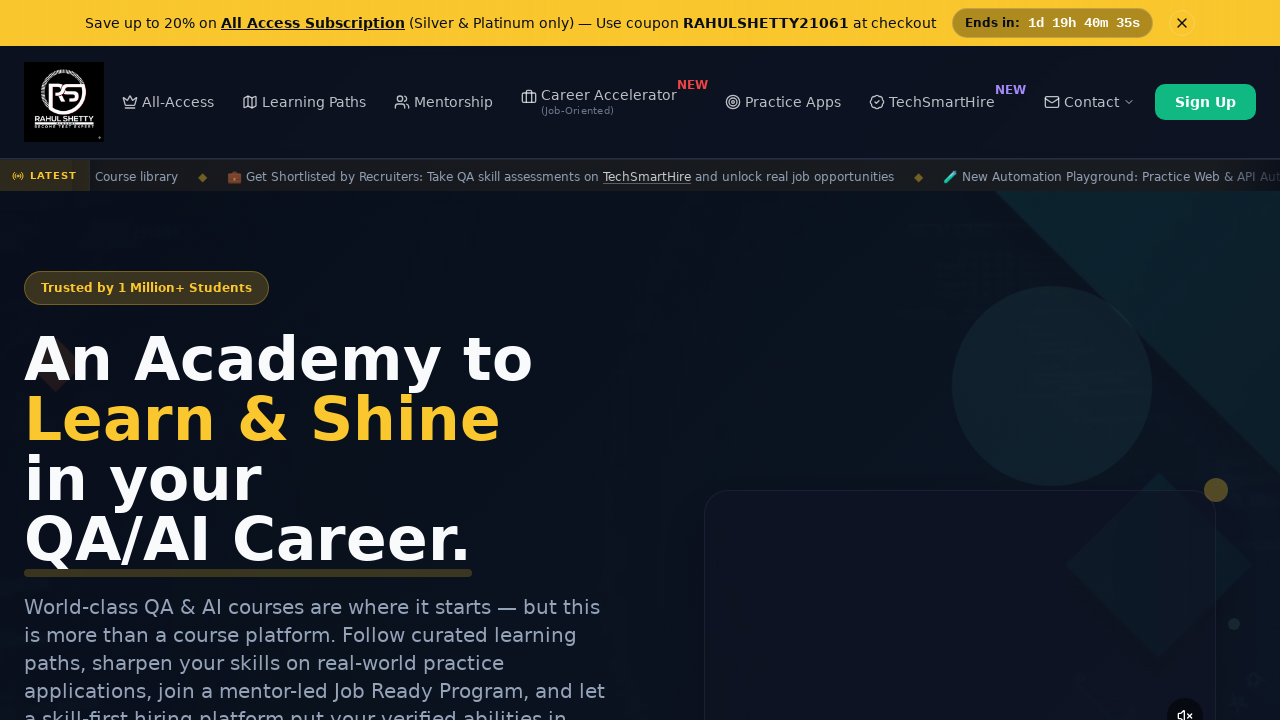

Retrieved current URL: https://rahulshettyacademy.com/
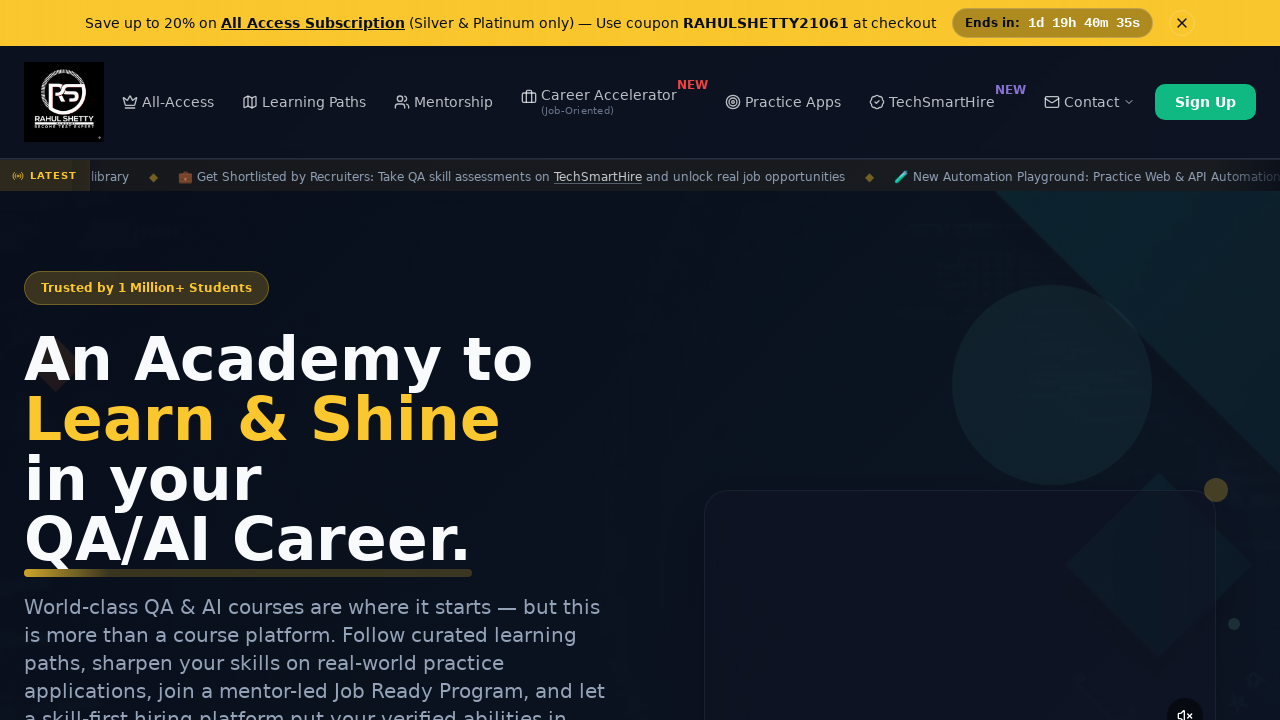

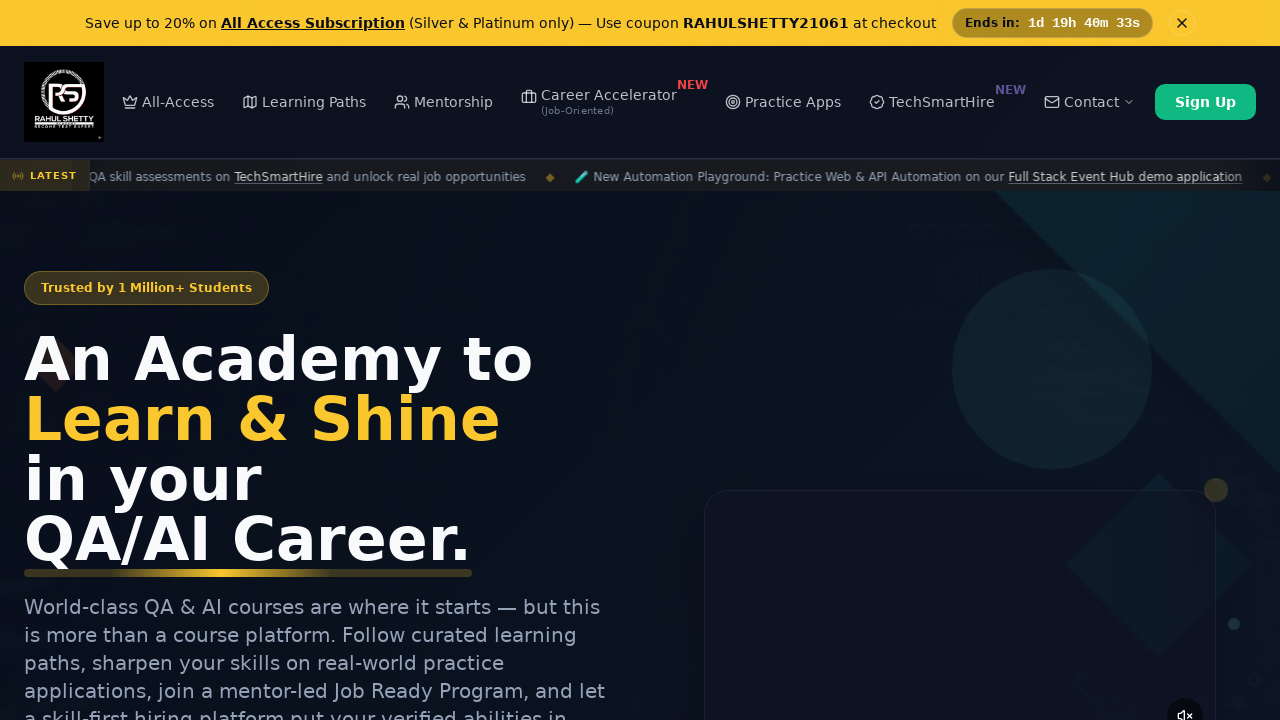